Completes a web form by filling text fields, selecting radio buttons, checkboxes, dropdown options, and date picker

Starting URL: https://formy-project.herokuapp.com/form

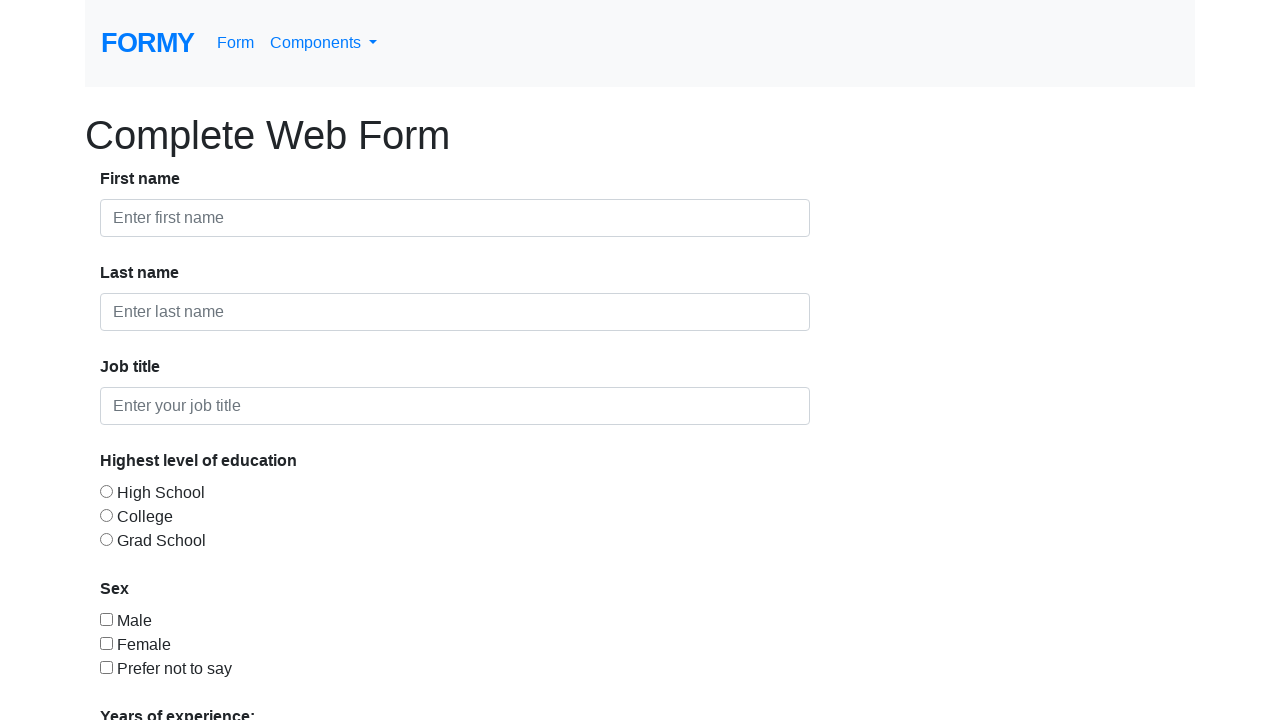

Filled first name field with 'Mike' on #first-name
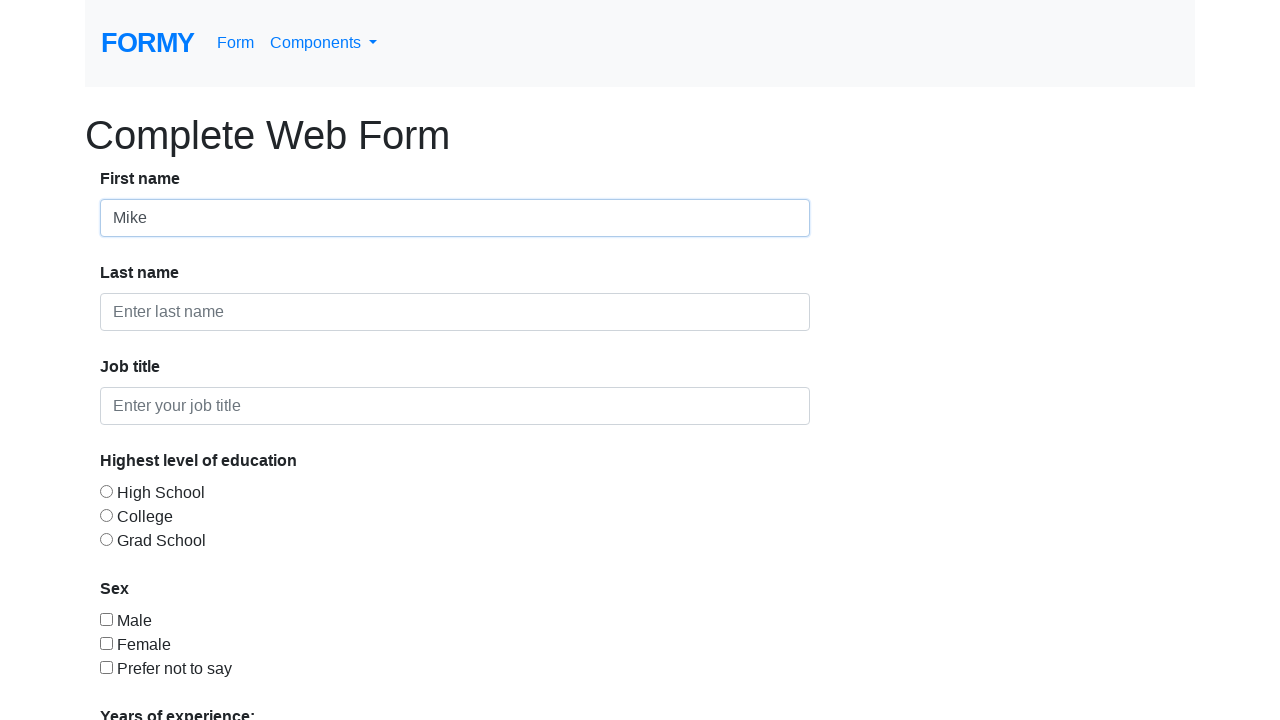

Filled last name field with 'Thompson' on #last-name
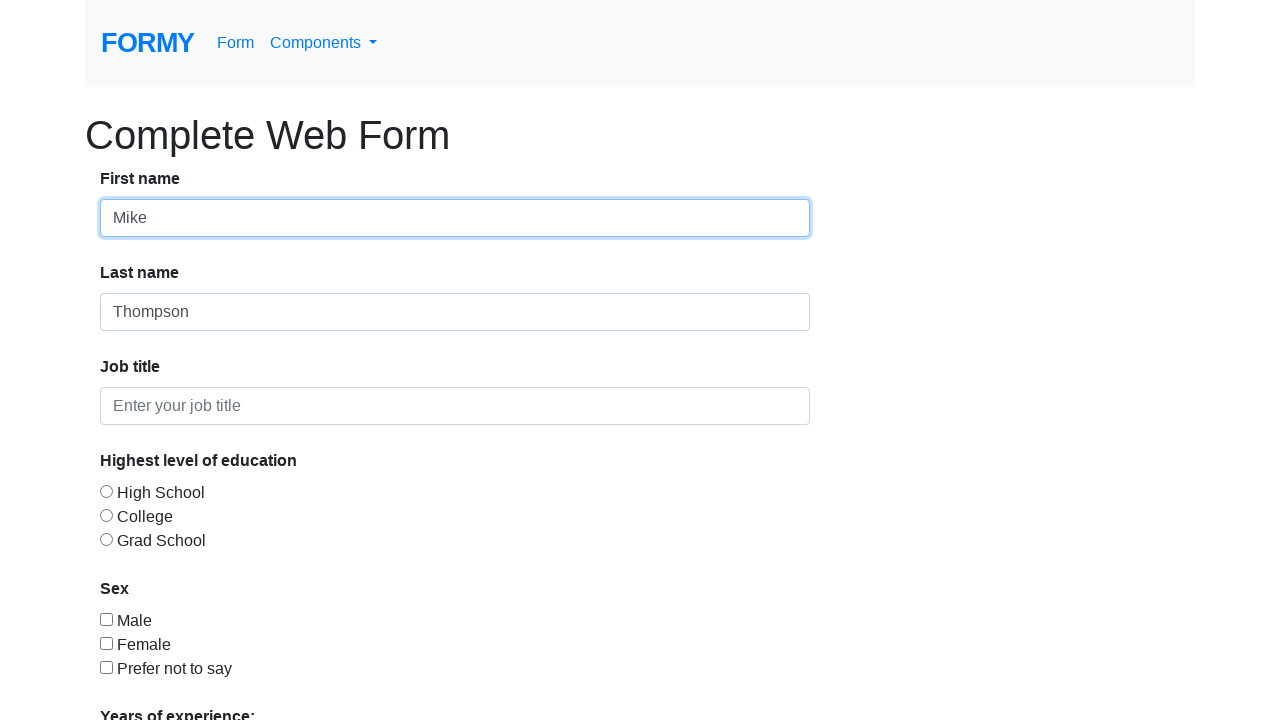

Filled job title field with 'Software Engineer' on #job-title
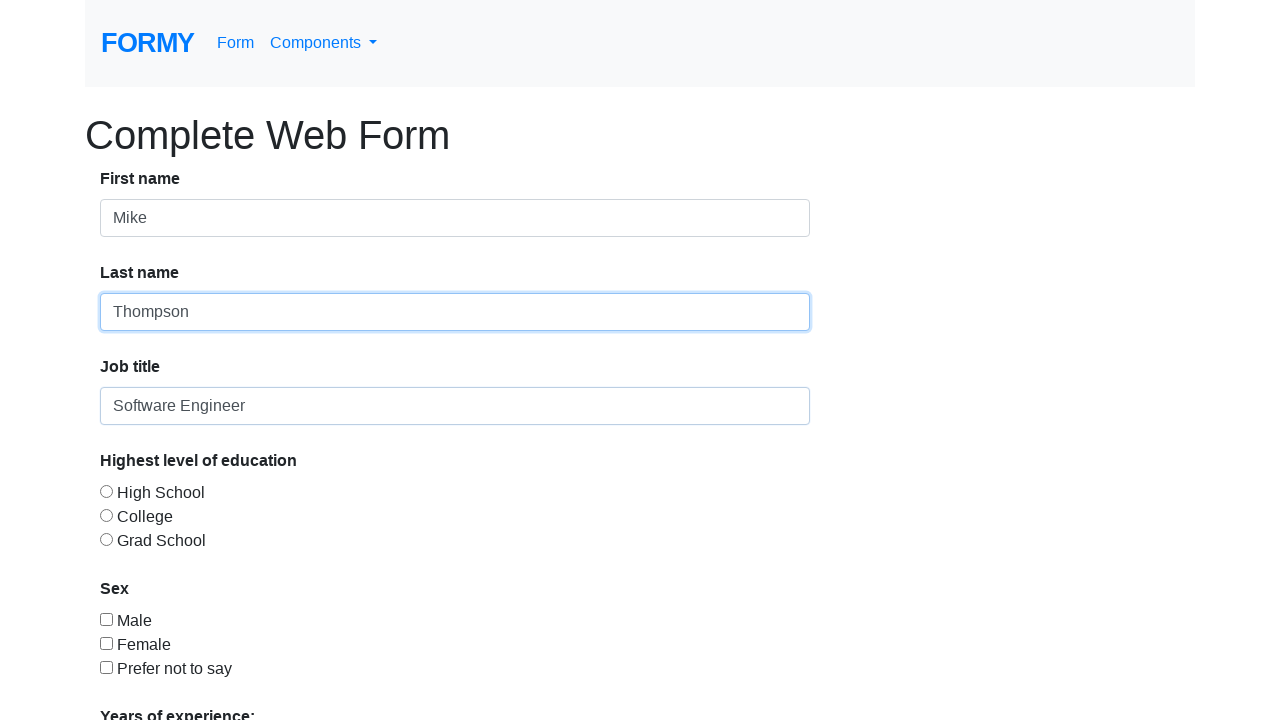

Selected education level radio button at (106, 515) on #radio-button-2
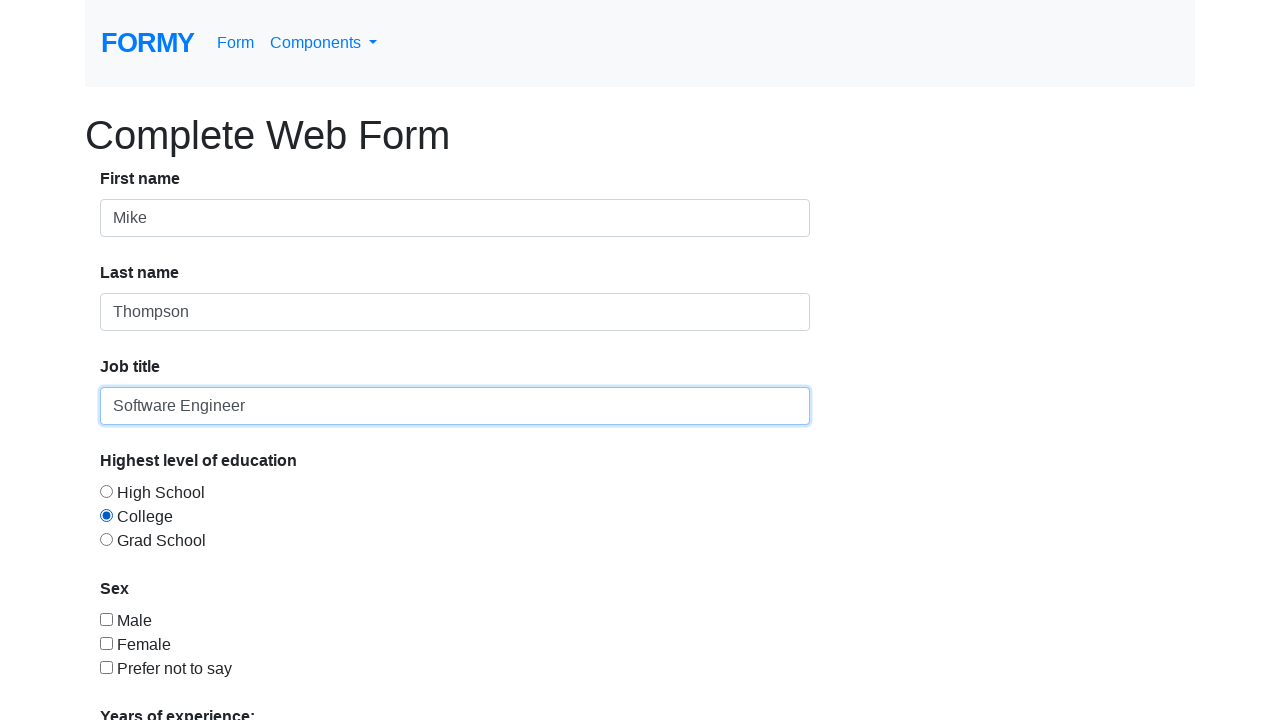

Checked gender checkbox at (106, 619) on #checkbox-1
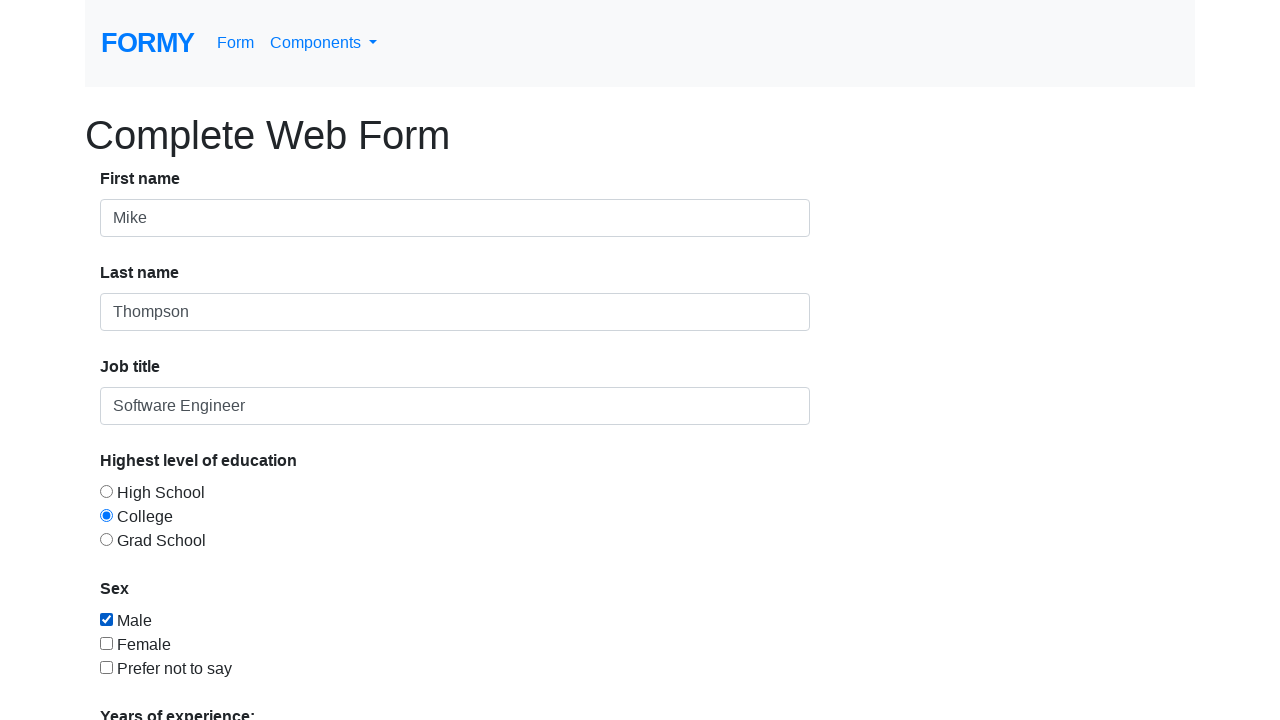

Selected experience level from dropdown (index 2) on #select-menu
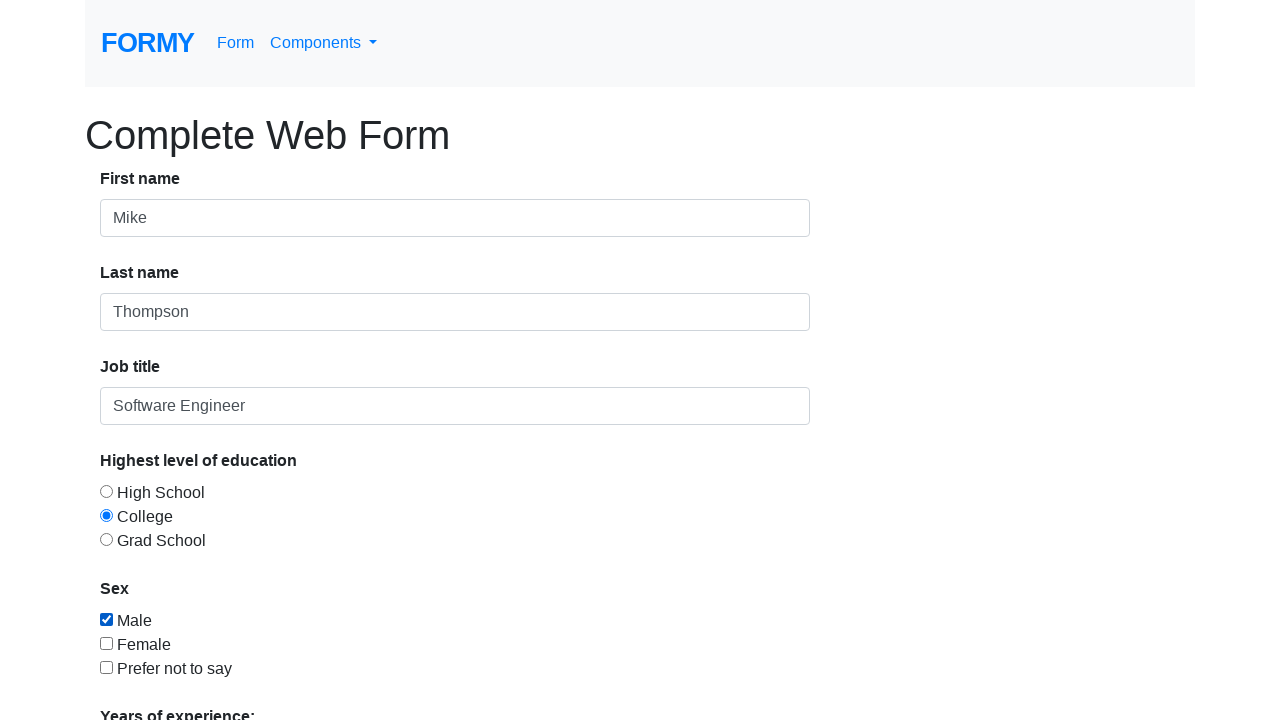

Filled date picker with '12/01/2023' on #datepicker
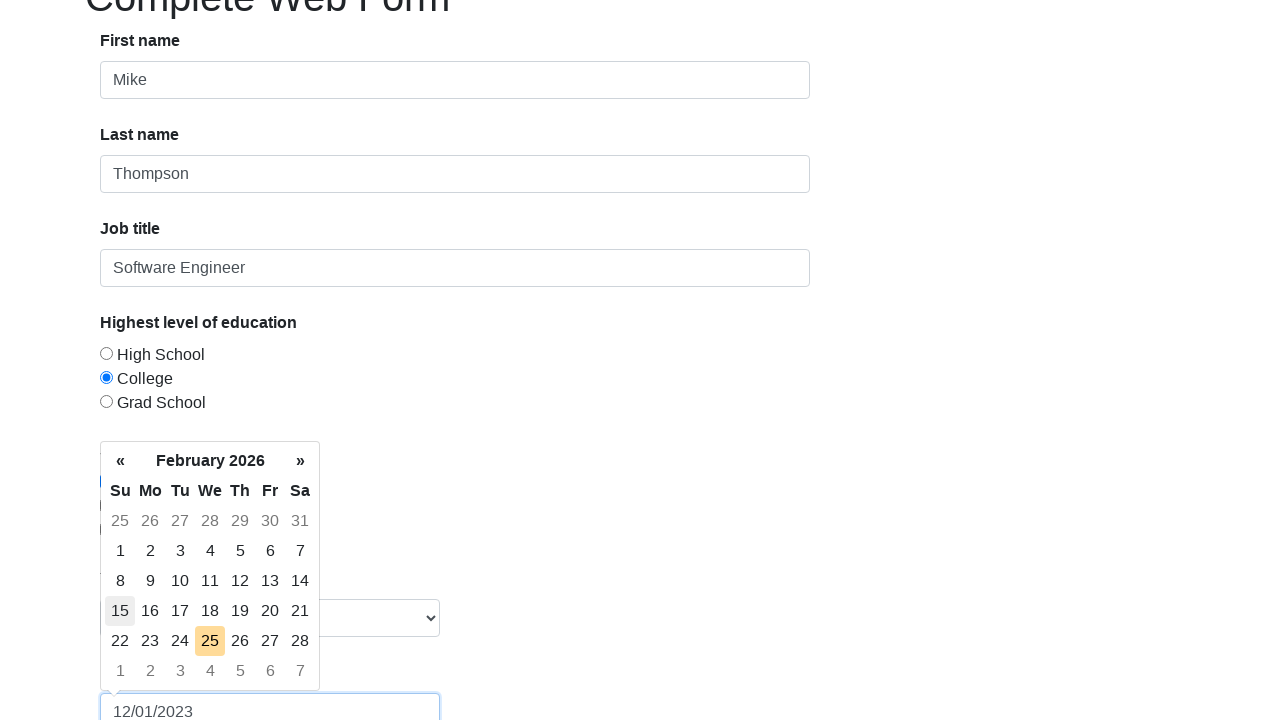

Waited 3 seconds before submitting form
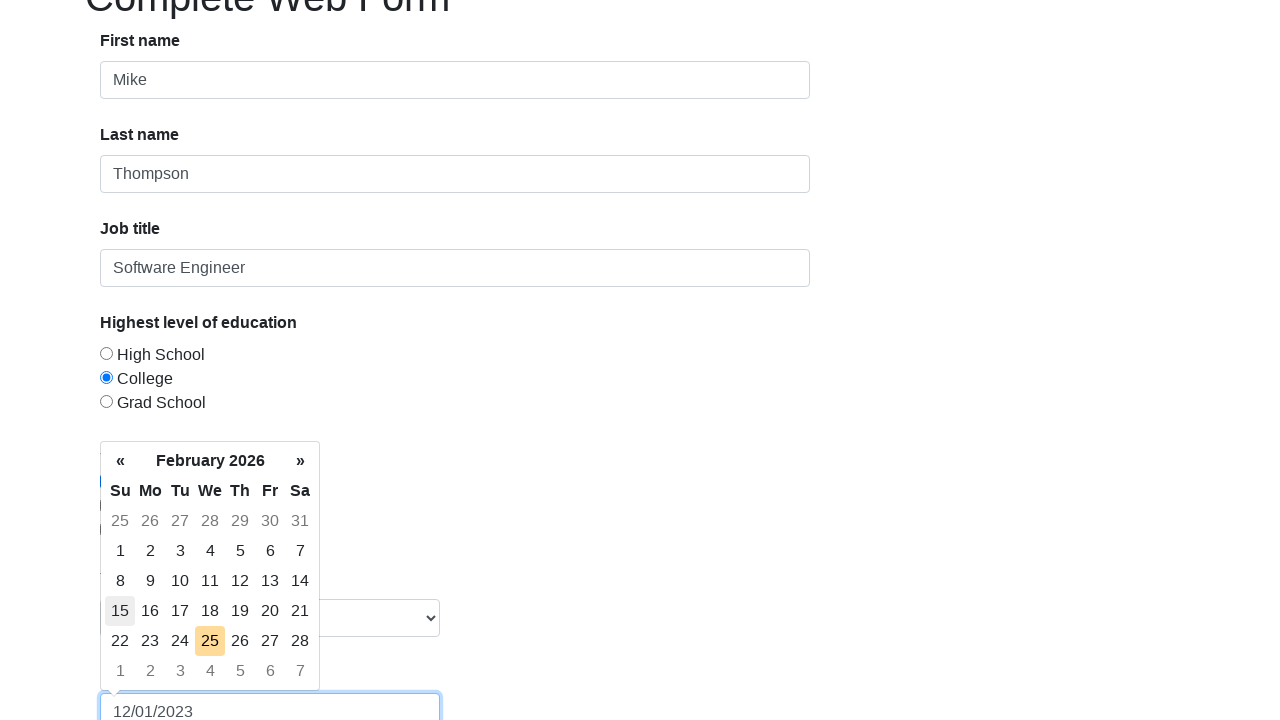

Clicked Submit button to complete form submission at (148, 680) on a:text('Submit')
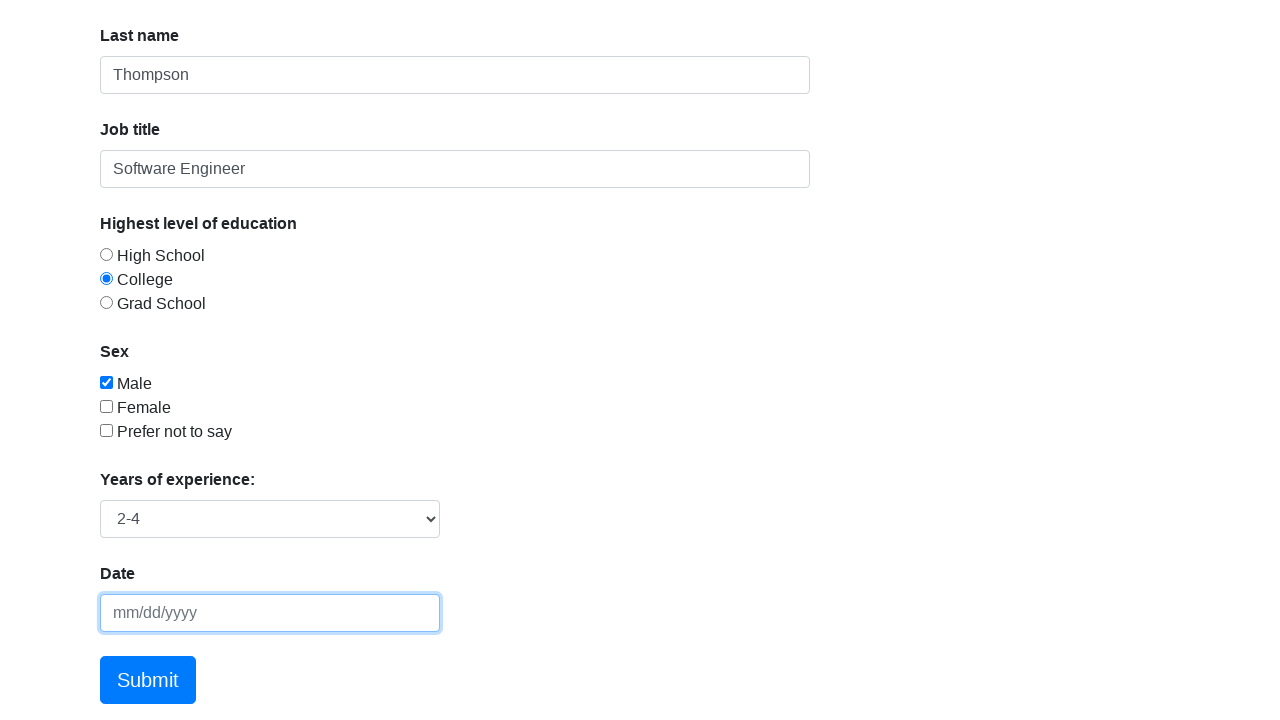

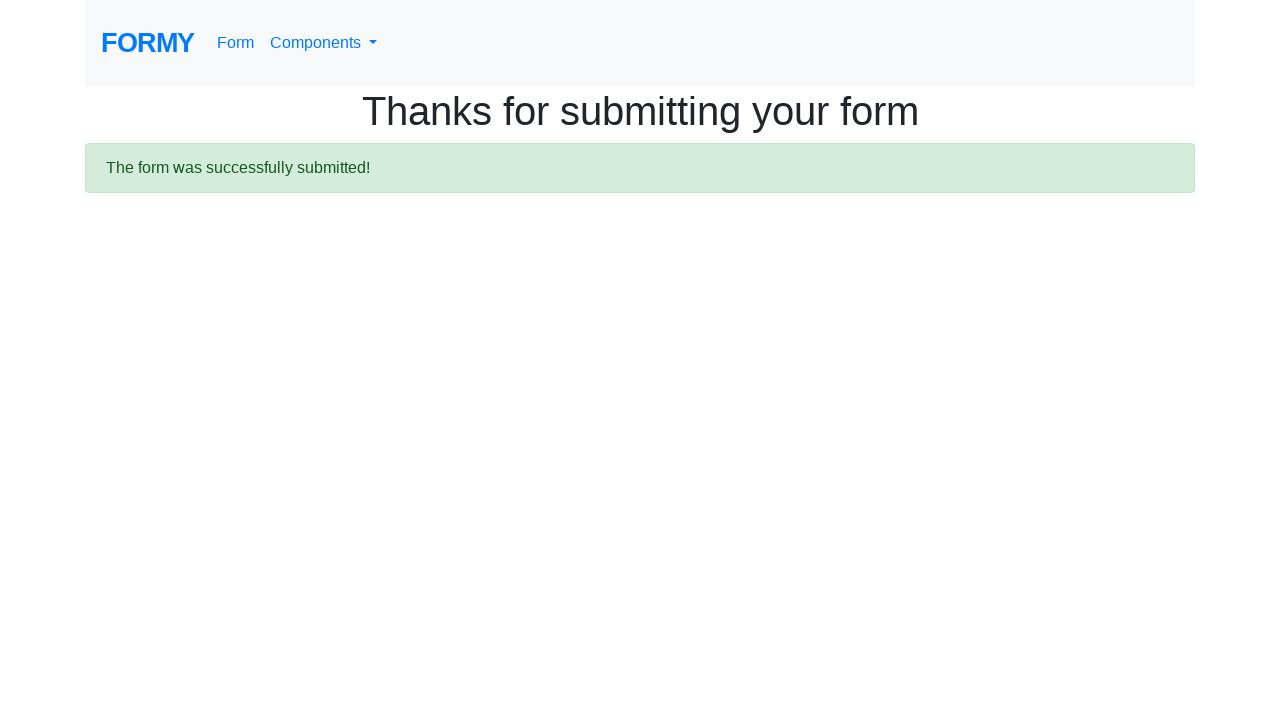